Tests date picker functionality by clicking on the date field and selecting a date from the calendar widget

Starting URL: http://testautomationpractice.blogspot.com/

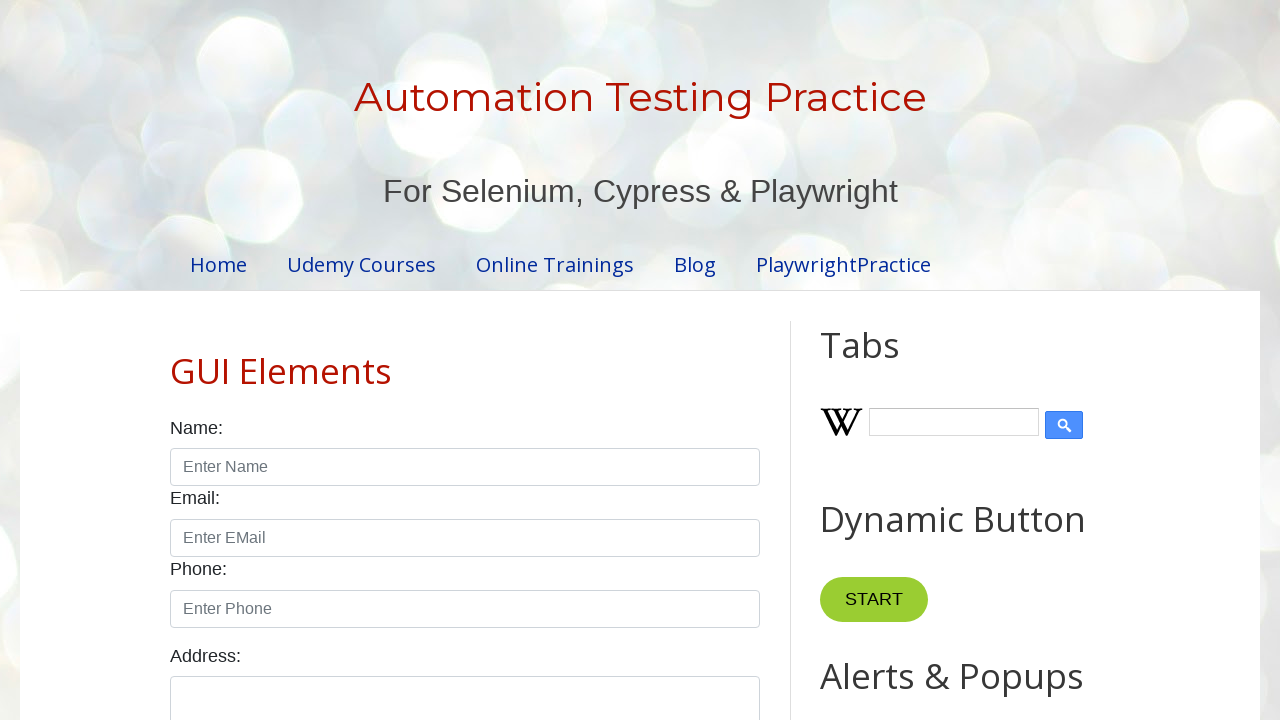

Clicked on date picker input field to open calendar widget at (515, 360) on input#datepicker
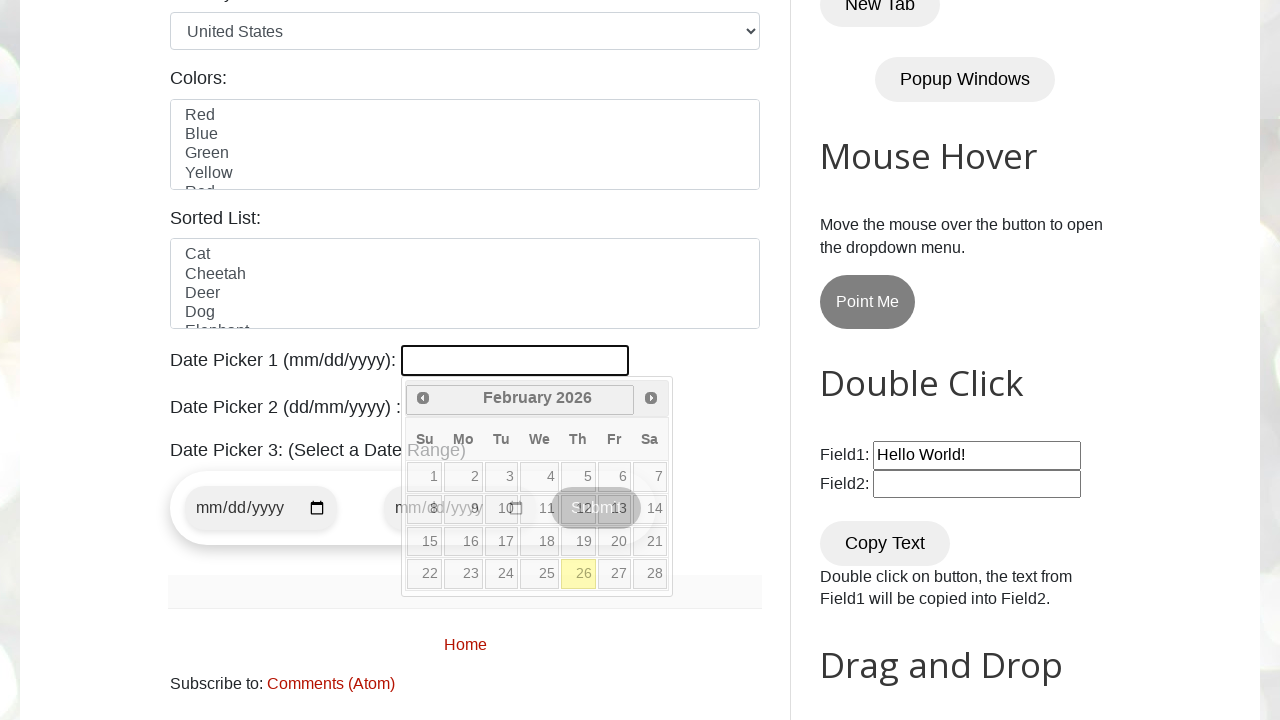

Calendar widget appeared and is ready for interaction
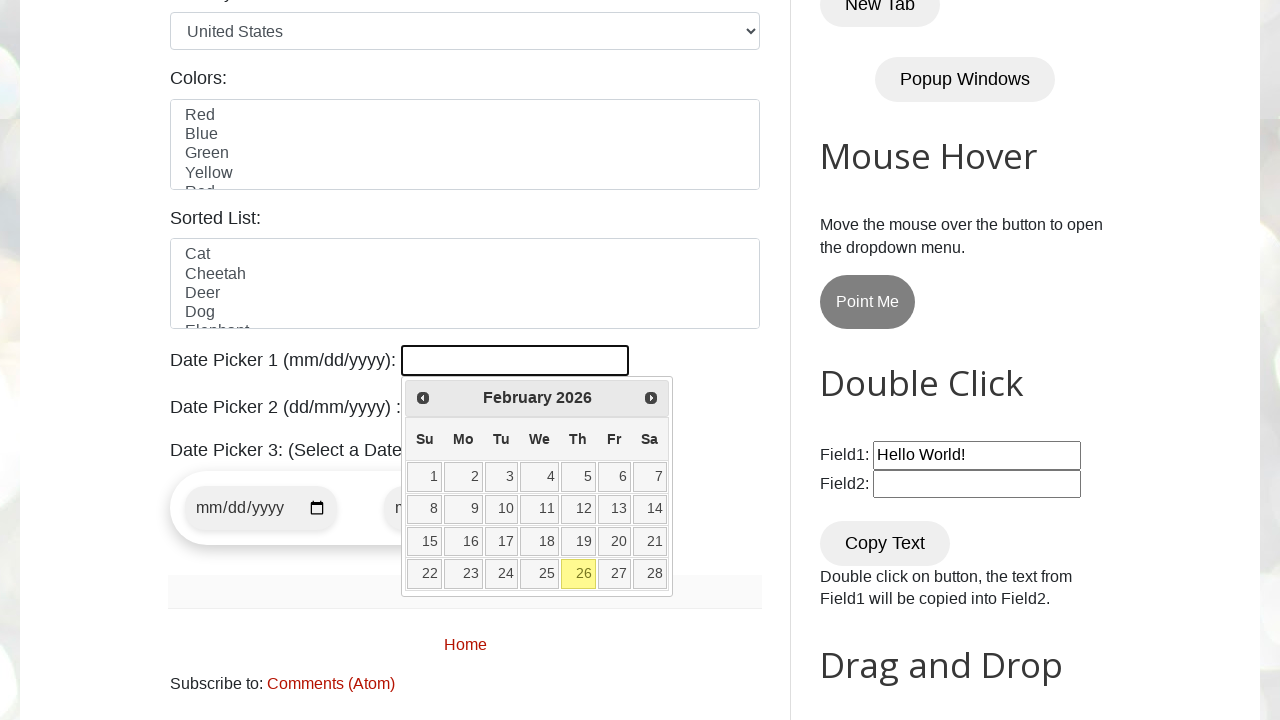

Selected a date from the calendar (first row, fifth column) at (578, 477) on xpath=//*[@id='ui-datepicker-div']/table/tbody/tr[1]/td[5]/a
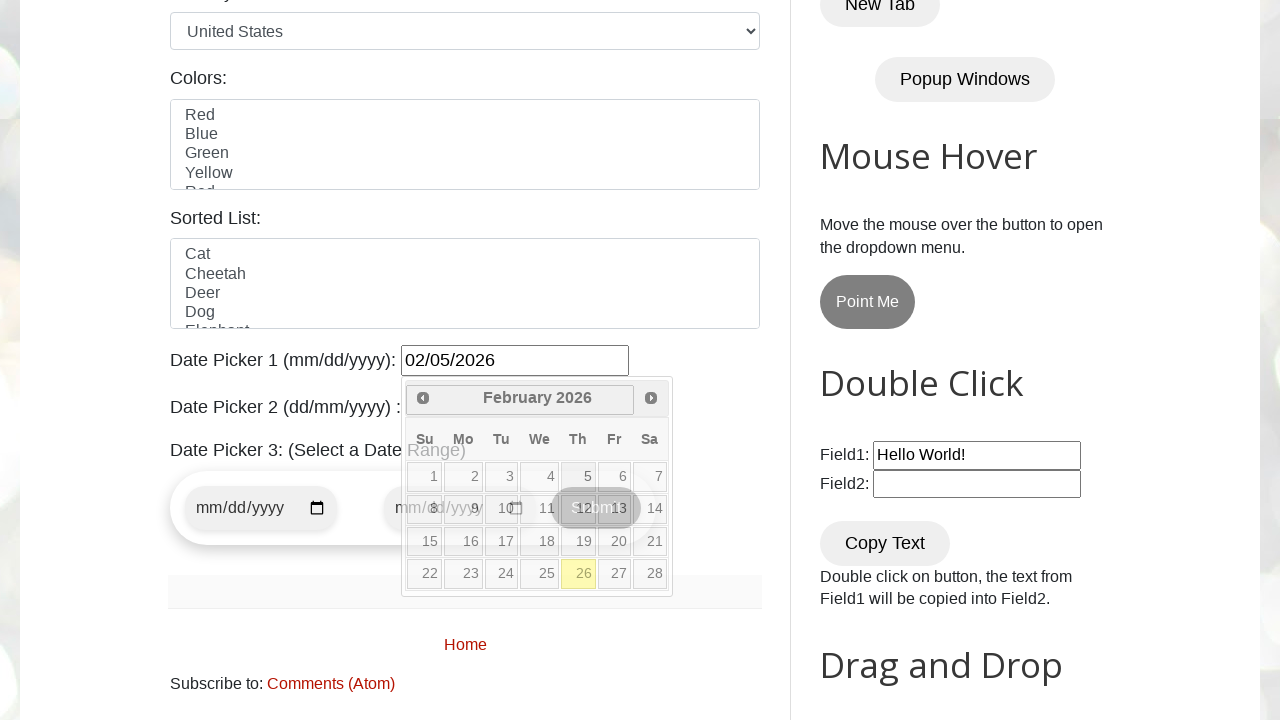

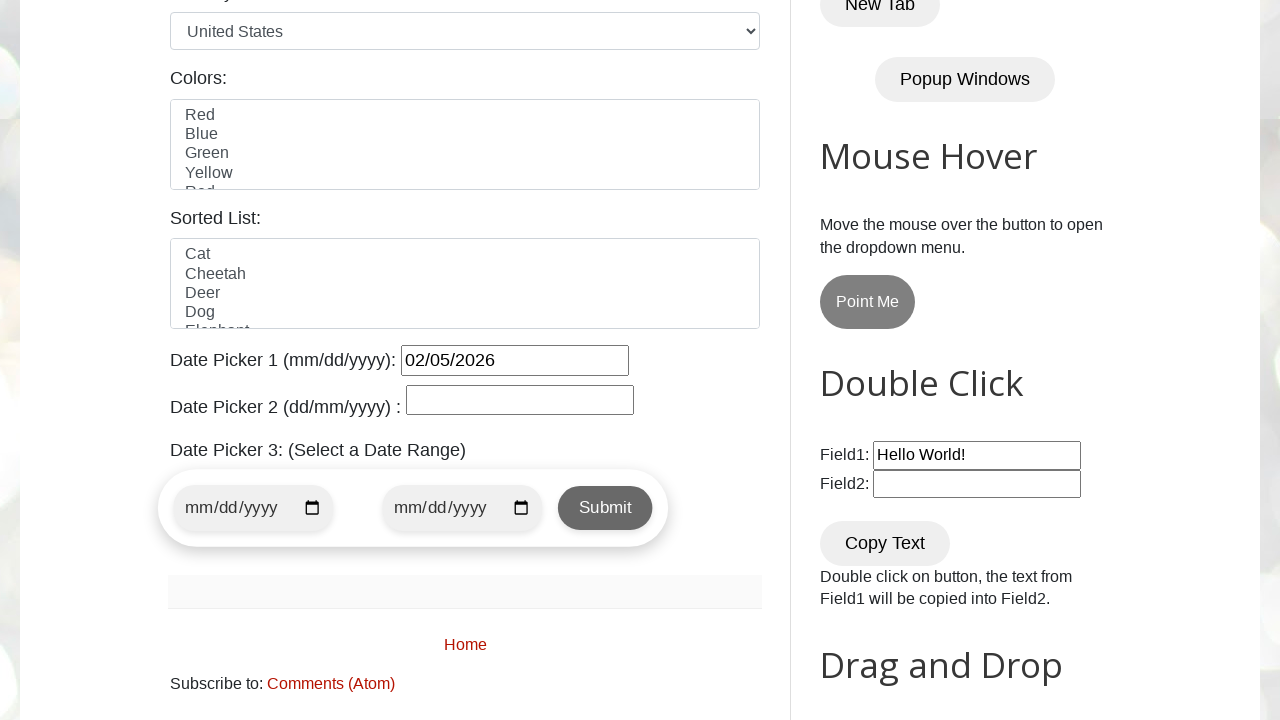